Tests dynamic loading functionality by navigating to the Dynamic Loading section, selecting Example 2, clicking Start to initiate a loading process, and waiting for the content to finish loading.

Starting URL: http://the-internet.herokuapp.com/

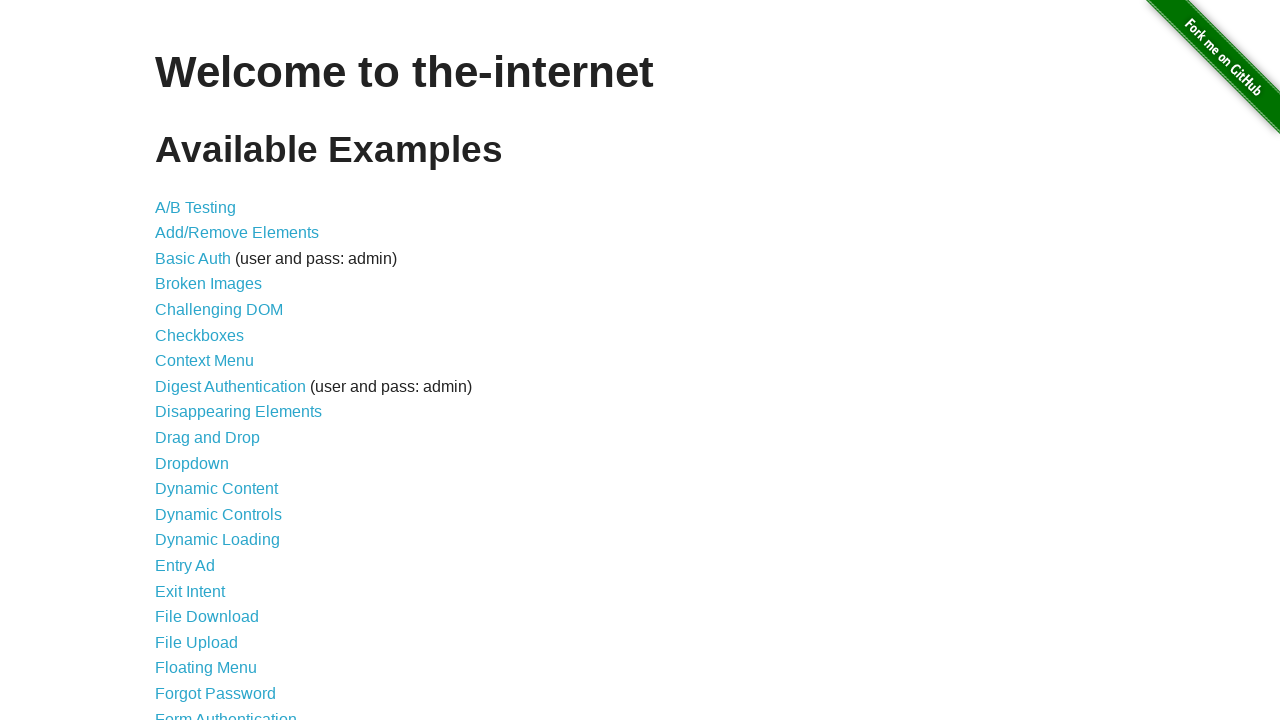

Clicked on Dynamic Loading link at (218, 540) on xpath=//*[contains(text(), 'Dynamic Loading')]
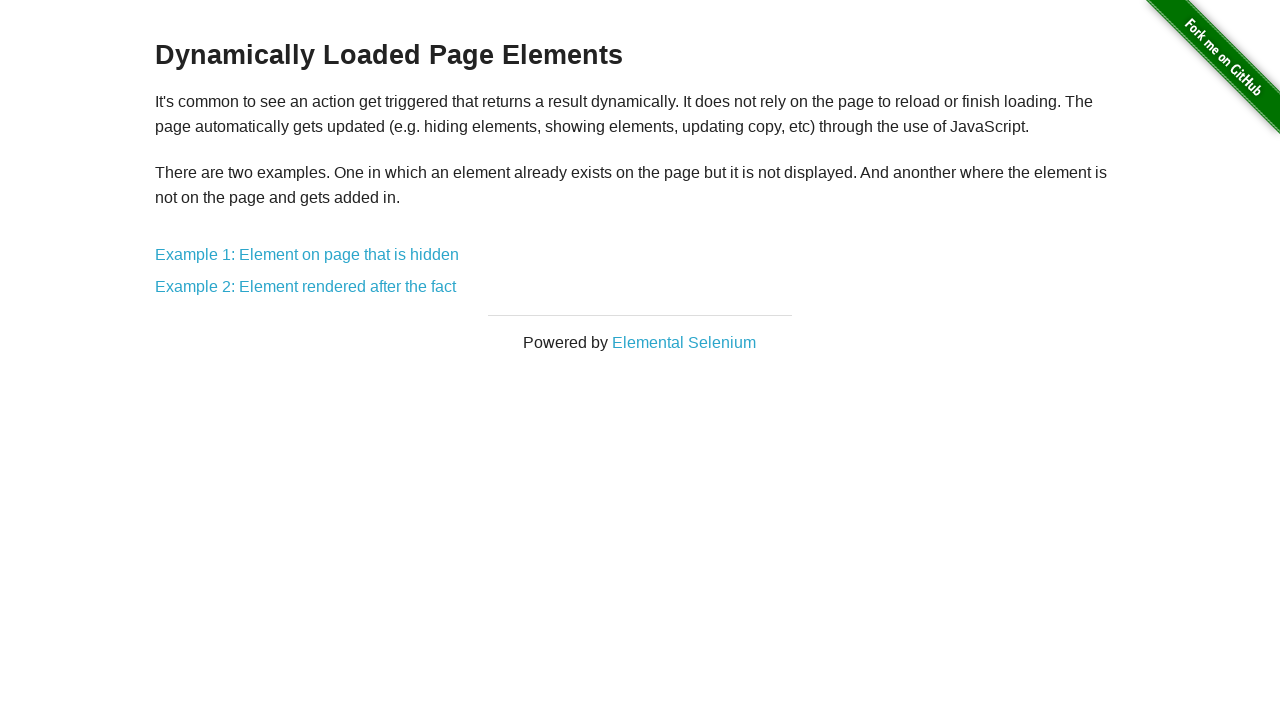

Clicked on Example 2: Element rendered after the fact link at (306, 287) on xpath=//*[contains(text(), 'Example 2: Element rendered after the fact')]
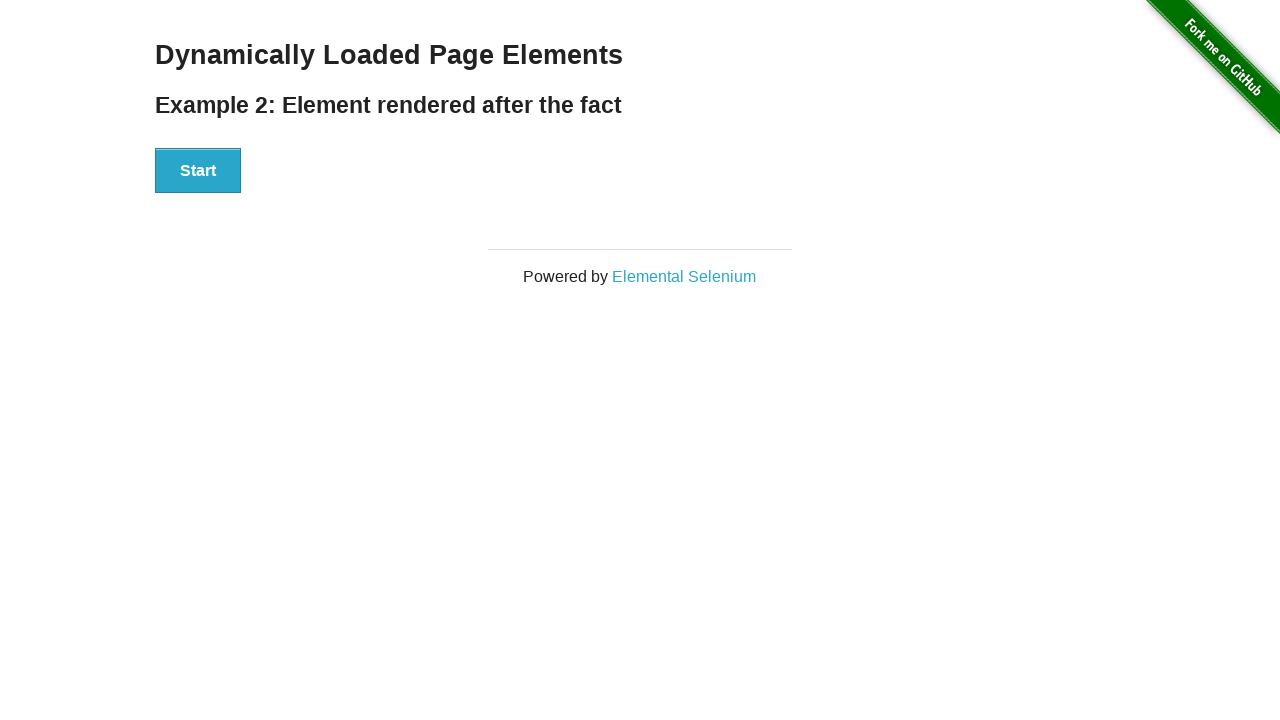

Clicked the Start button to initiate loading process at (198, 171) on xpath=//*[contains(text(), 'Start')]
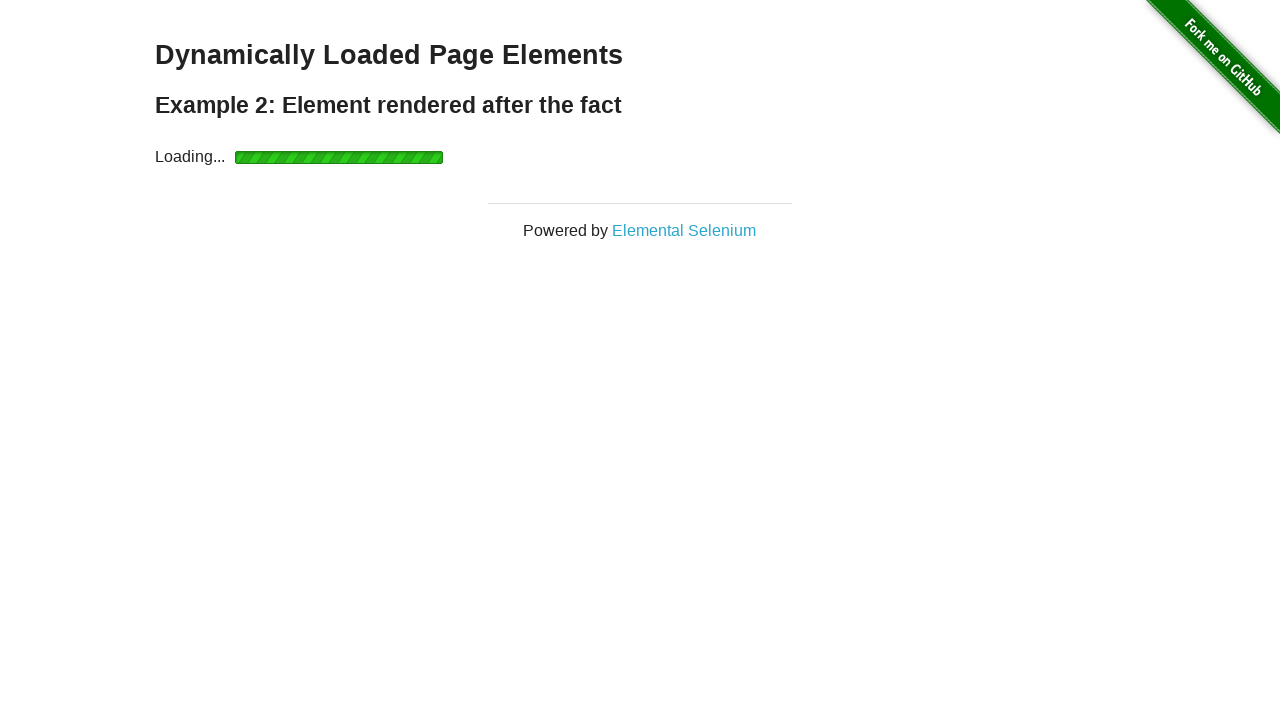

Waited for finish element to appear - loading completed
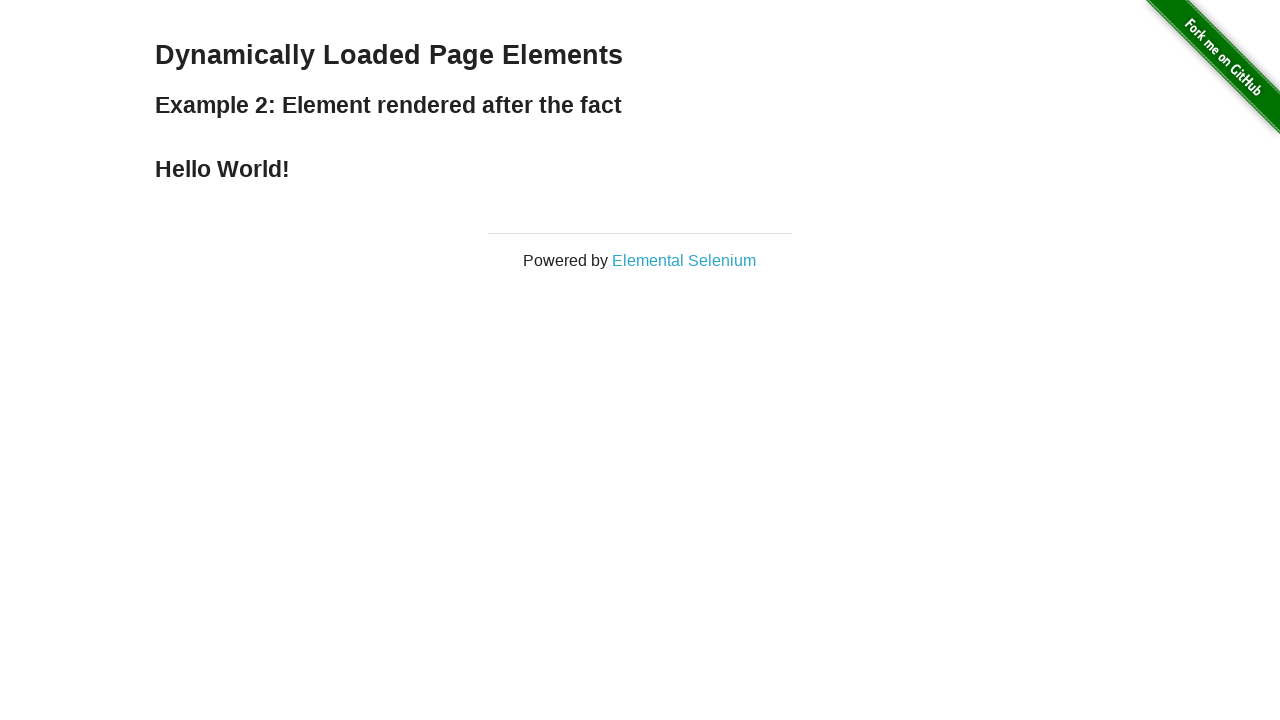

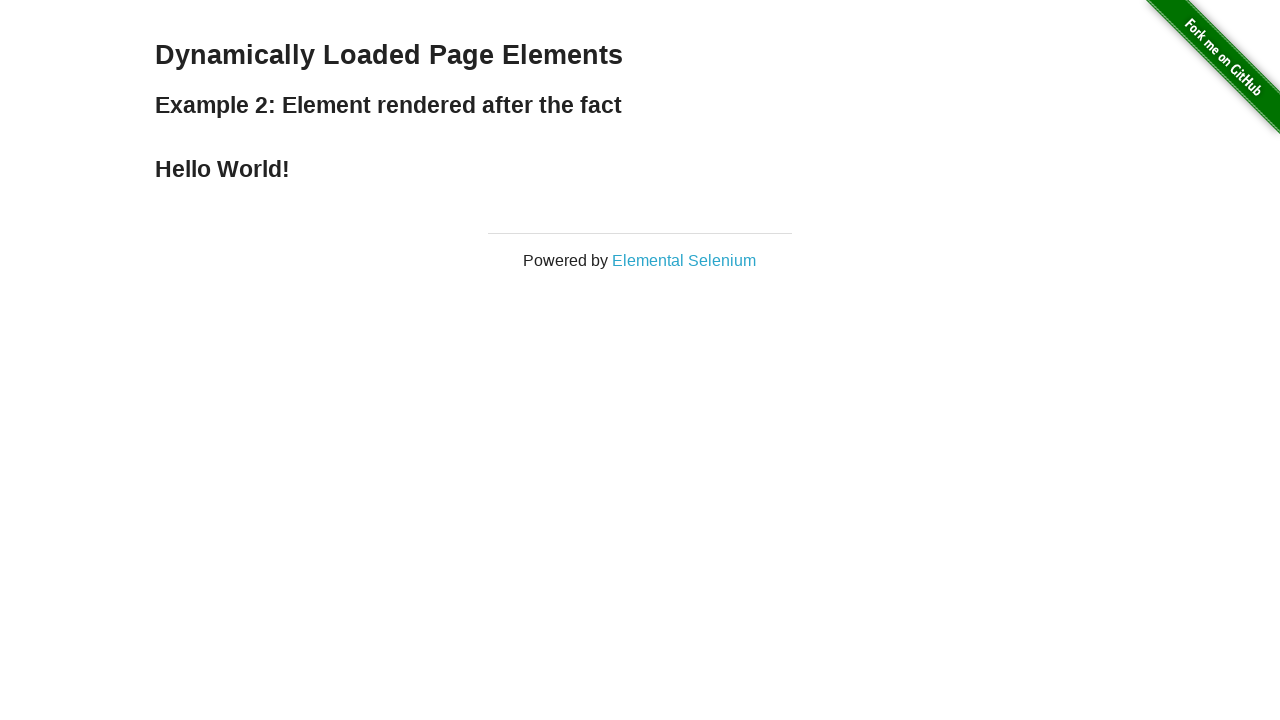